Verifies that when the page loads, a checkbox (e.g., Sunday) is not checked by default

Starting URL: https://testautomationpractice.blogspot.com/

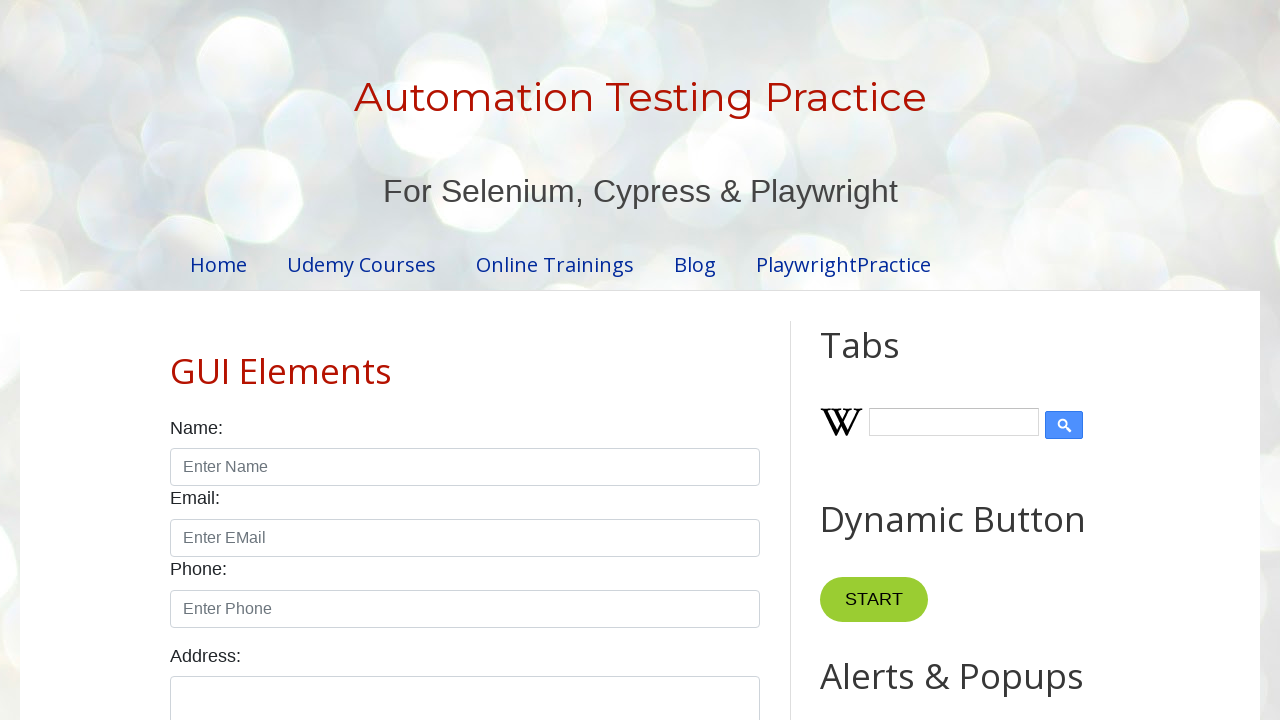

Navigated to test automation practice blog
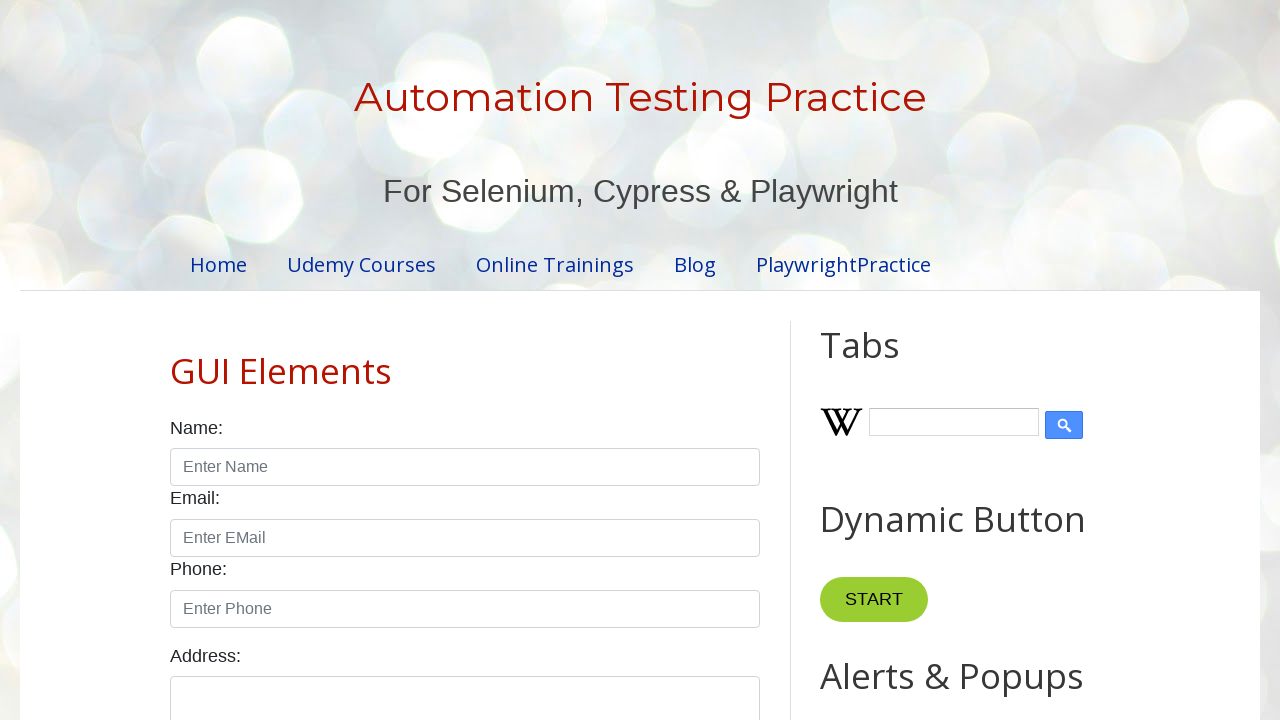

Located Sunday checkbox element
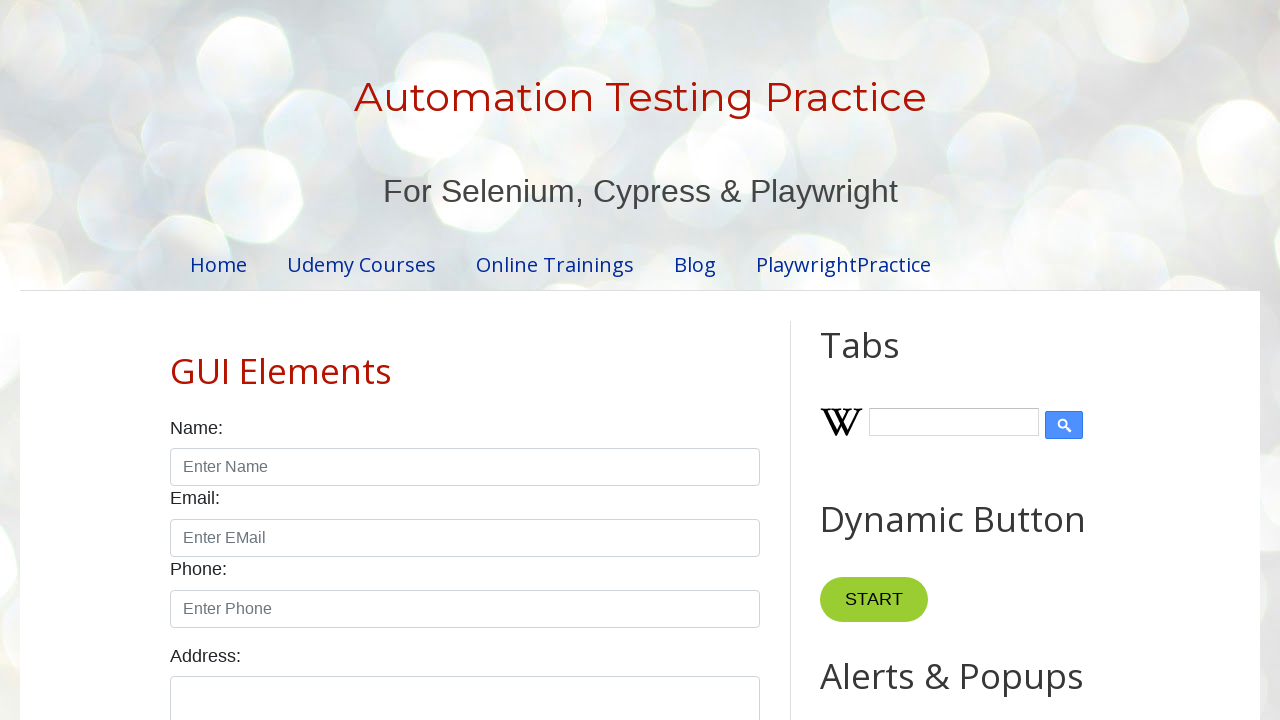

Sunday checkbox became visible
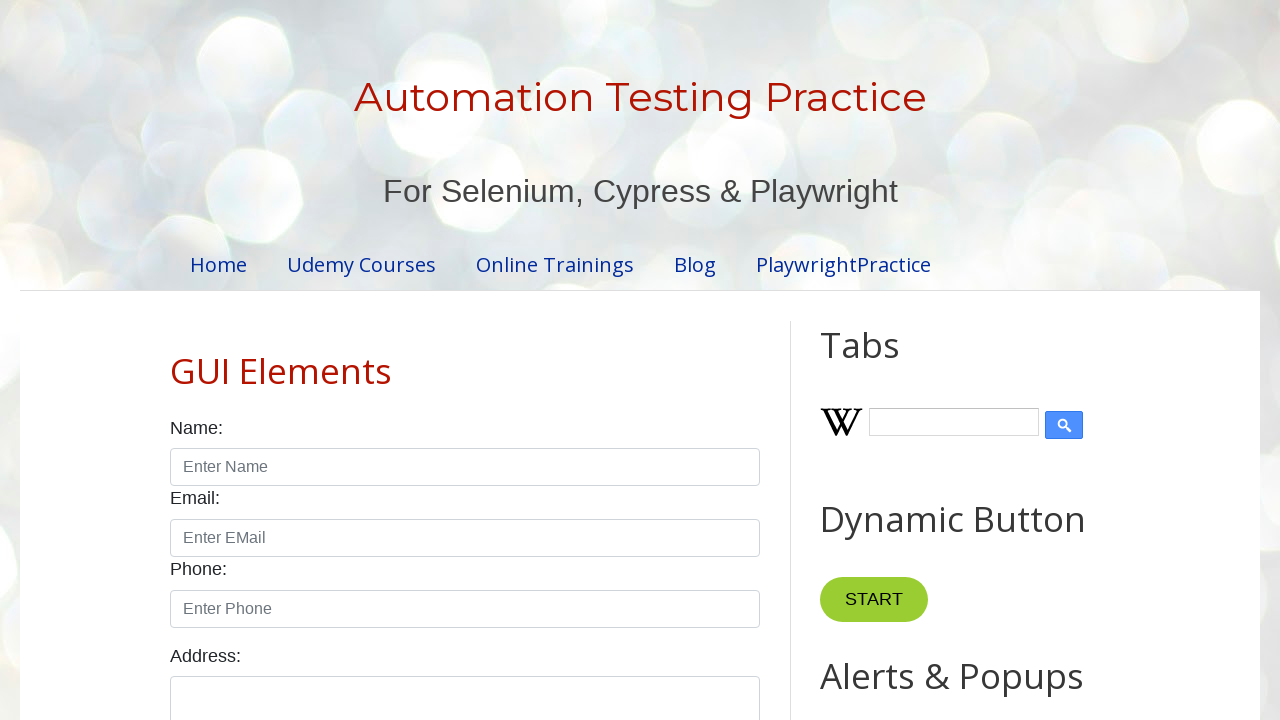

Verified that Sunday checkbox is not checked by default
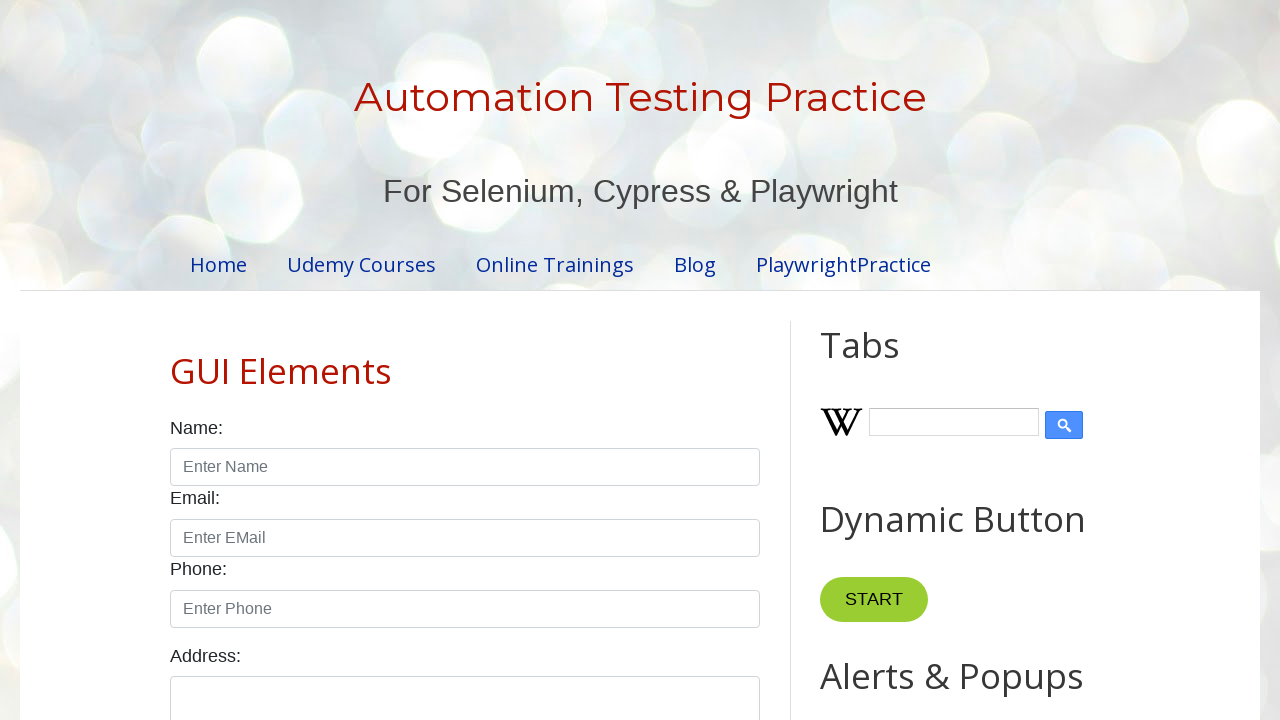

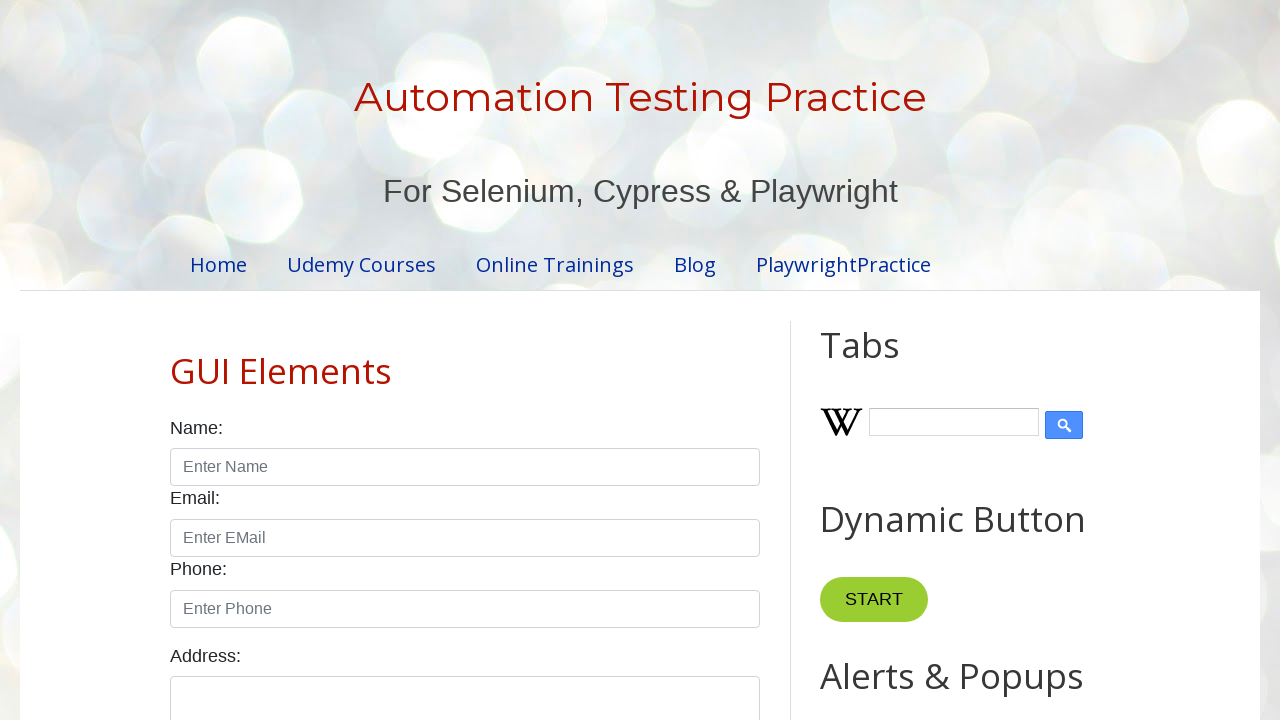